Tests navigation through the Shifting Content section by clicking on links and verifying menu elements are present on the page

Starting URL: http://the-internet.herokuapp.com/

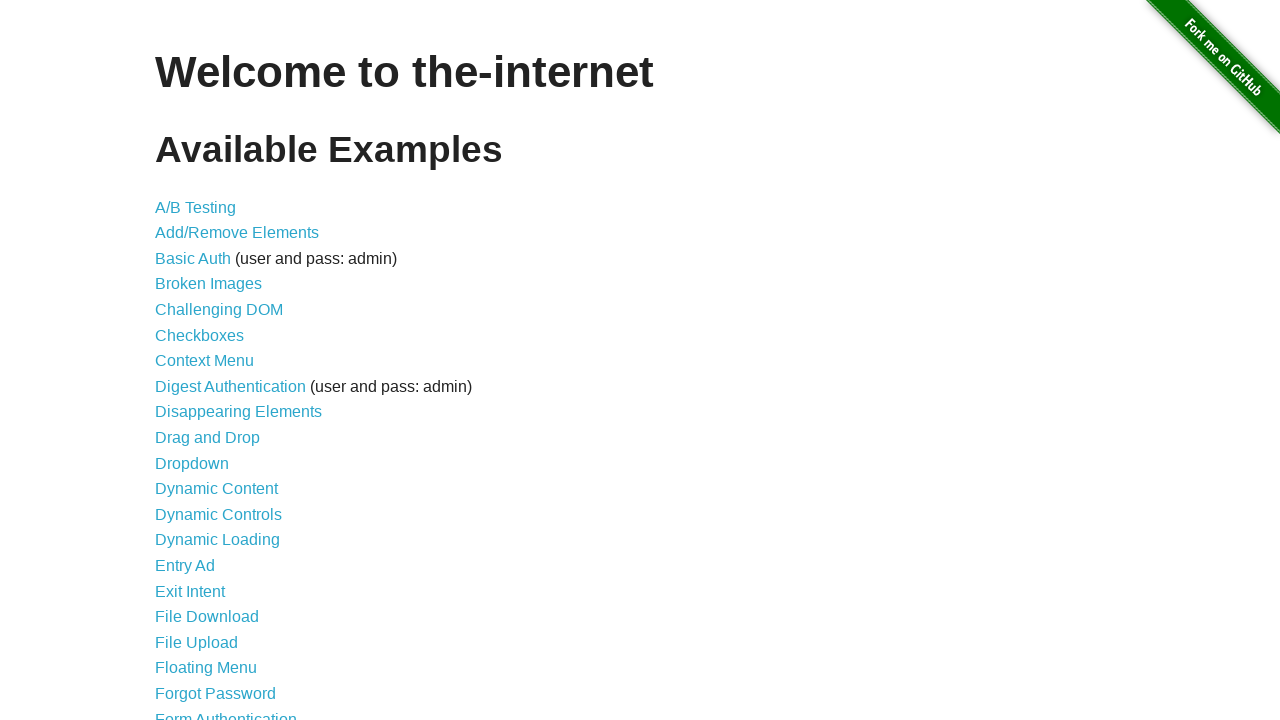

Set viewport to mobile size (375x812)
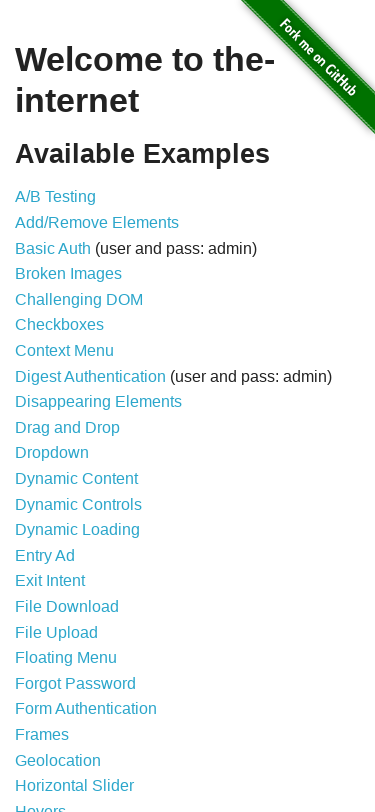

Clicked on Shifting Content link at (72, 615) on a:text('Shifting Content')
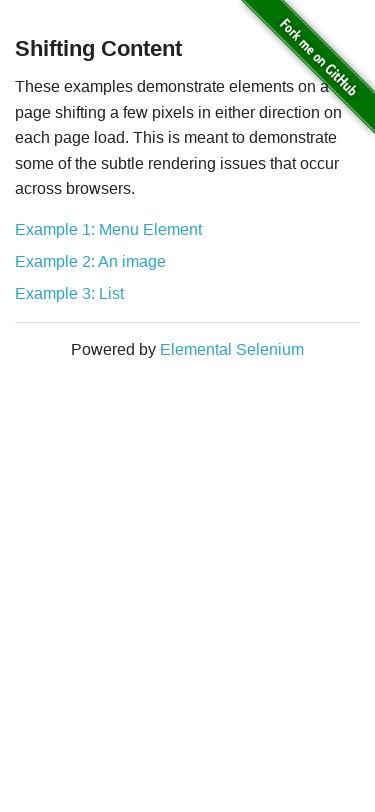

Clicked on Example 1: Menu Element link at (108, 230) on a:text('Example 1: Menu Element')
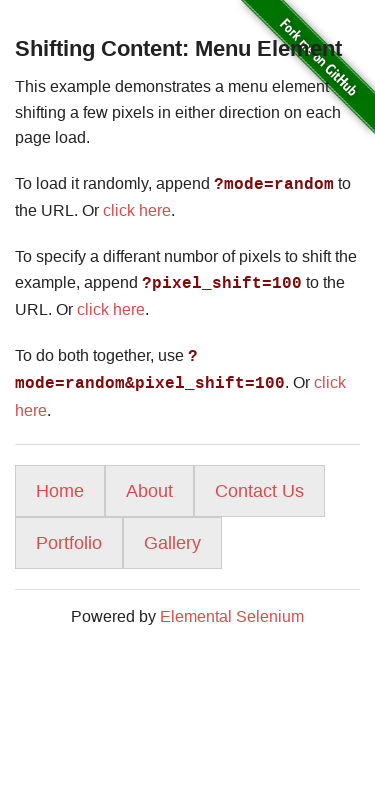

Menu items loaded and visible on page
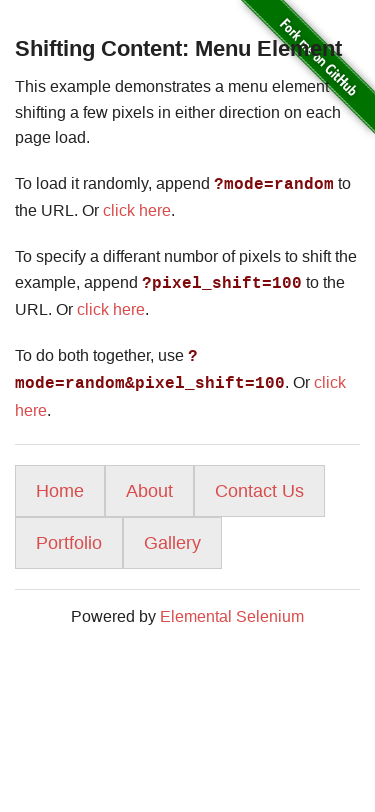

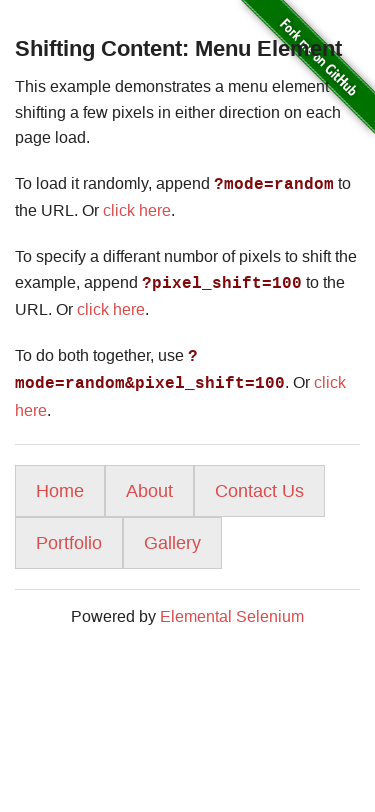